Tests registration form validation when all fields are left empty, verifying that appropriate error messages appear for each required field

Starting URL: https://alada.vn/tai-khoan/dang-ky.html

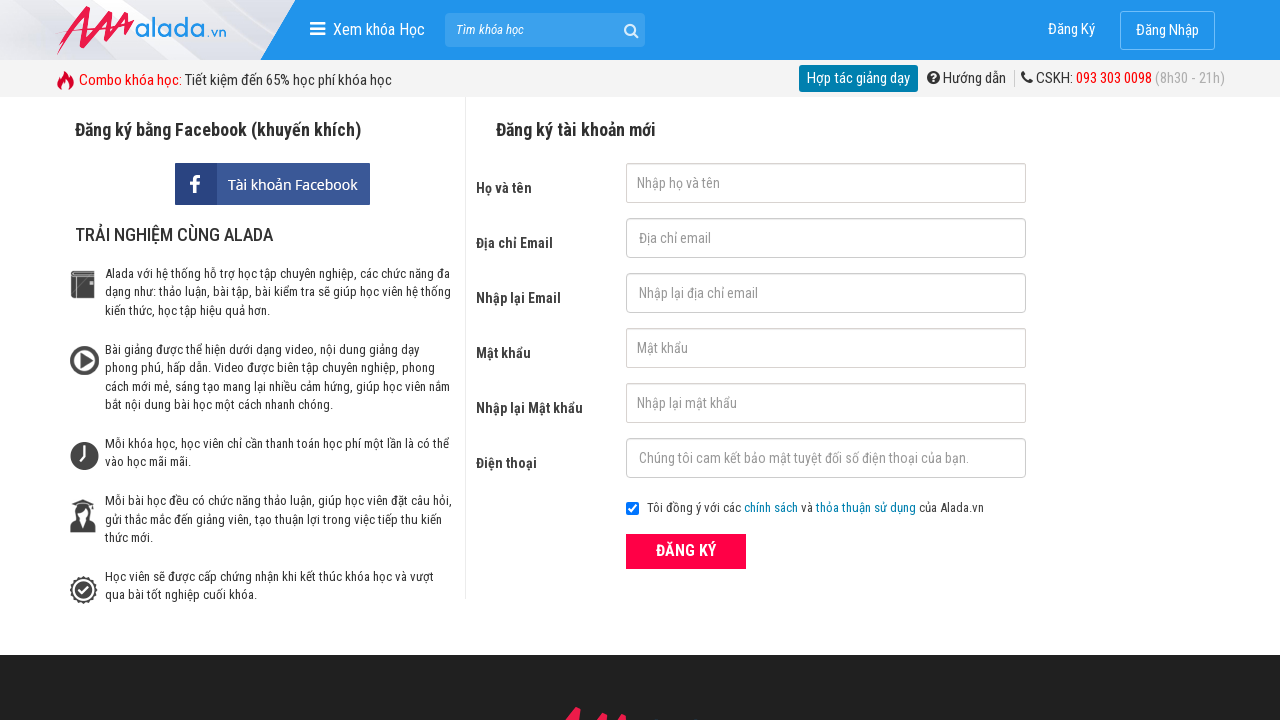

Navigated to registration page
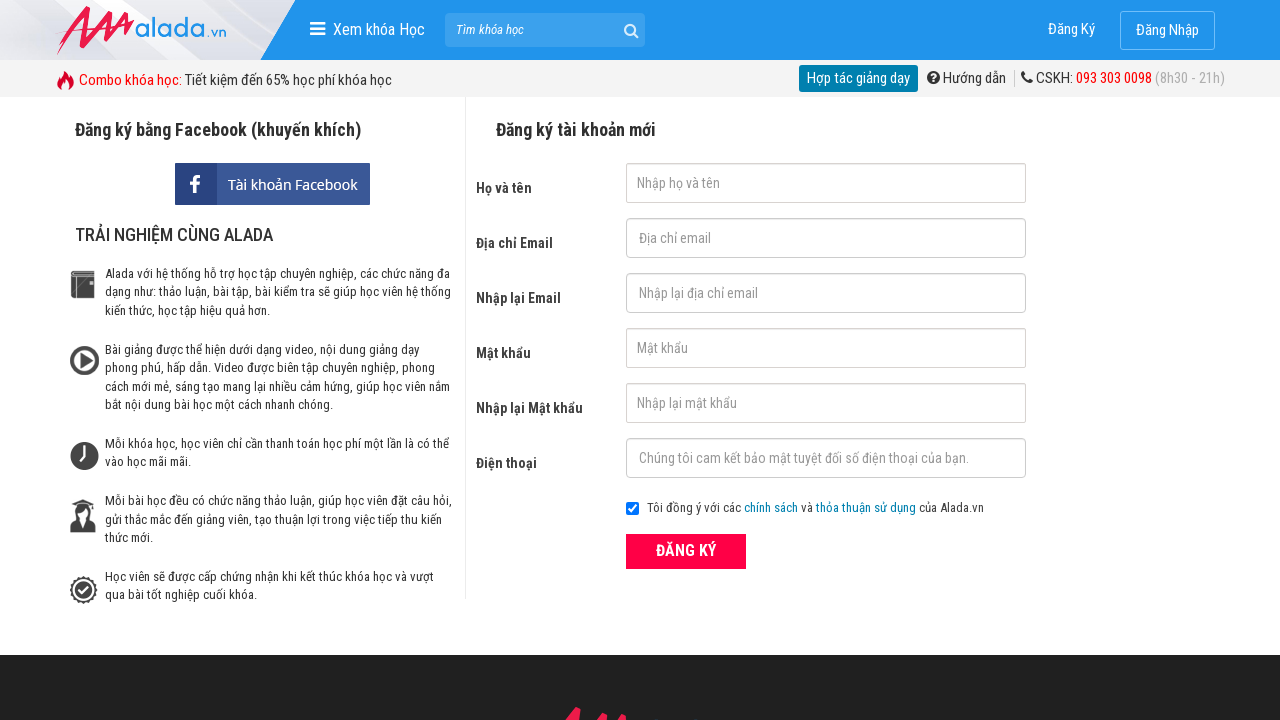

Filled first name field with empty value on #txtFirstname
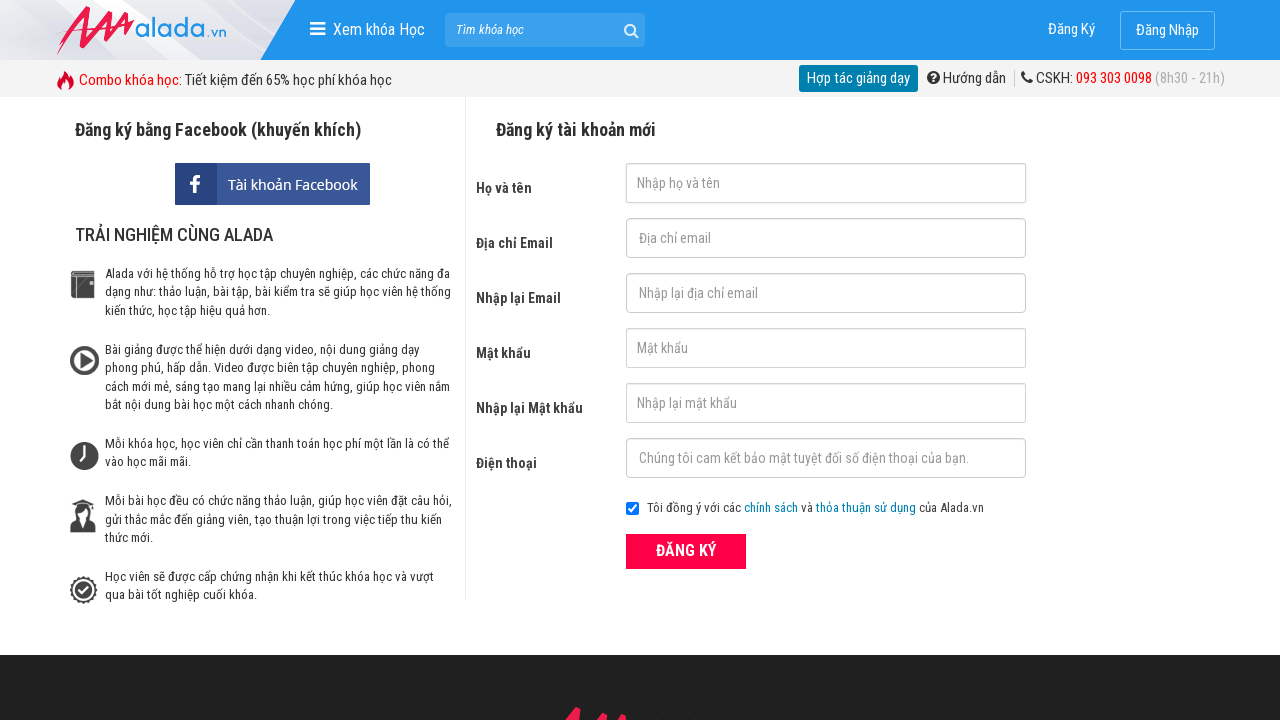

Filled email field with empty value on #txtEmail
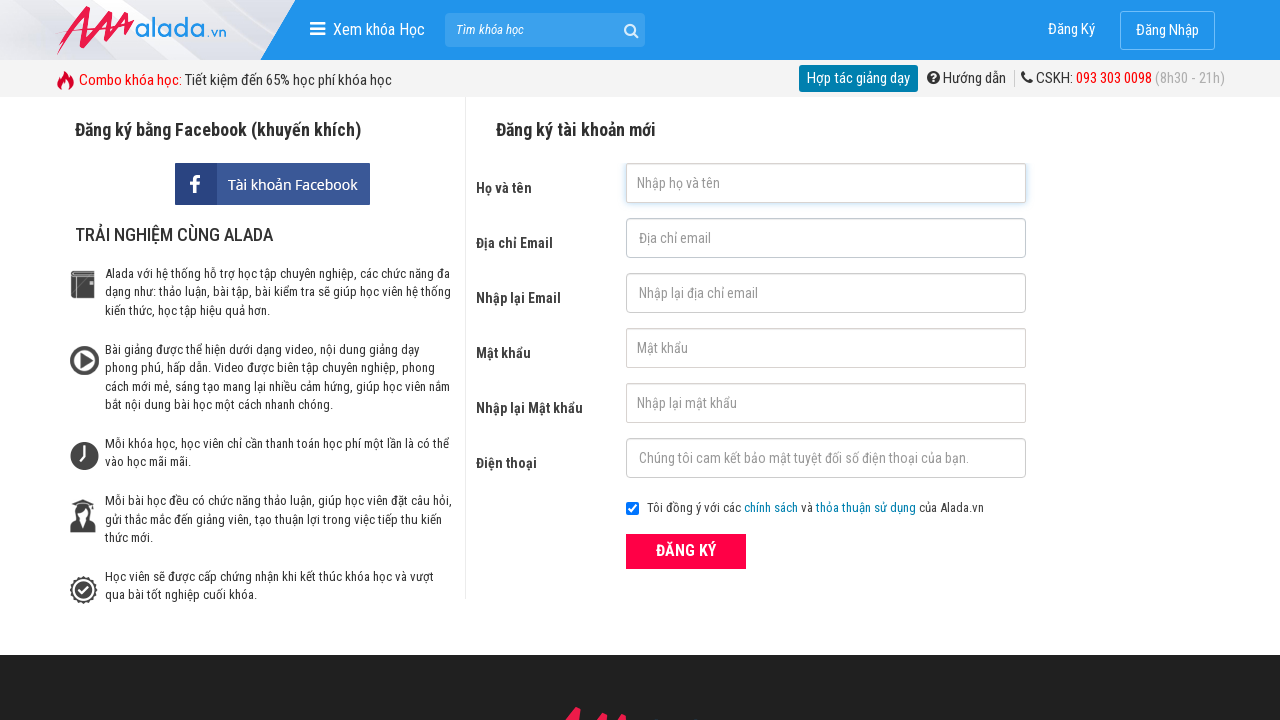

Filled confirm email field with empty value on #txtCEmail
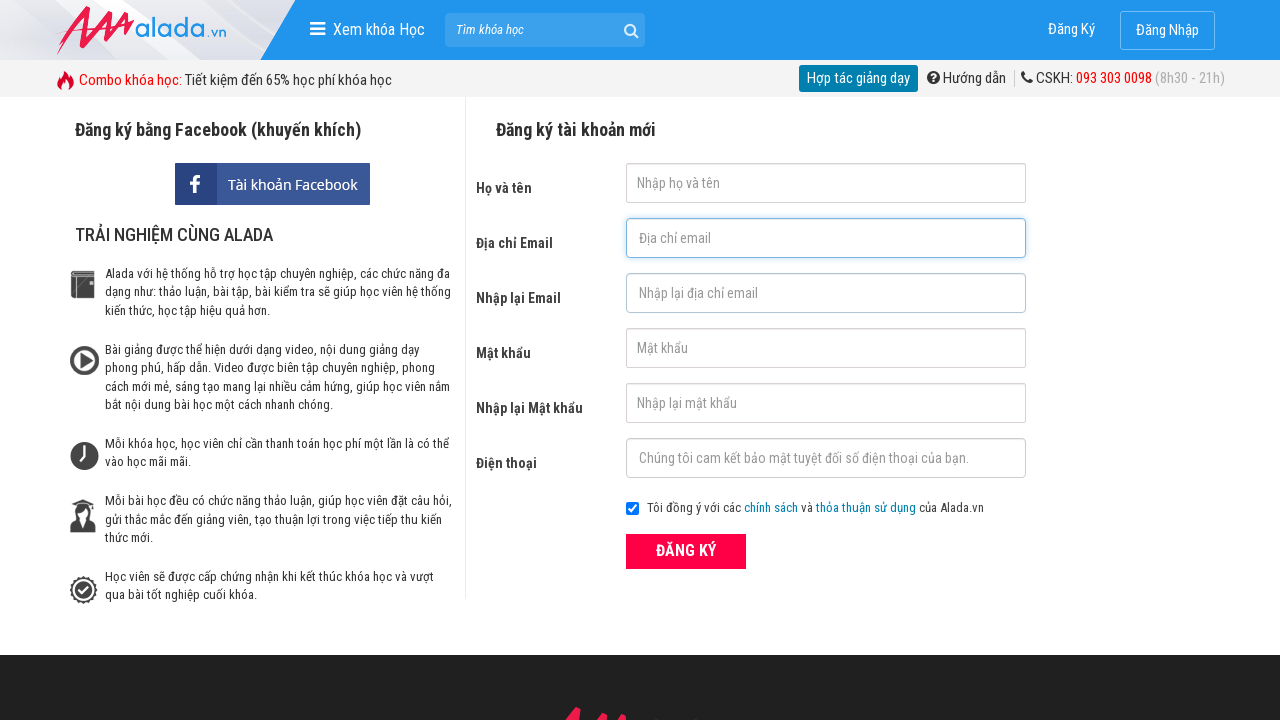

Filled password field with empty value on #txtPassword
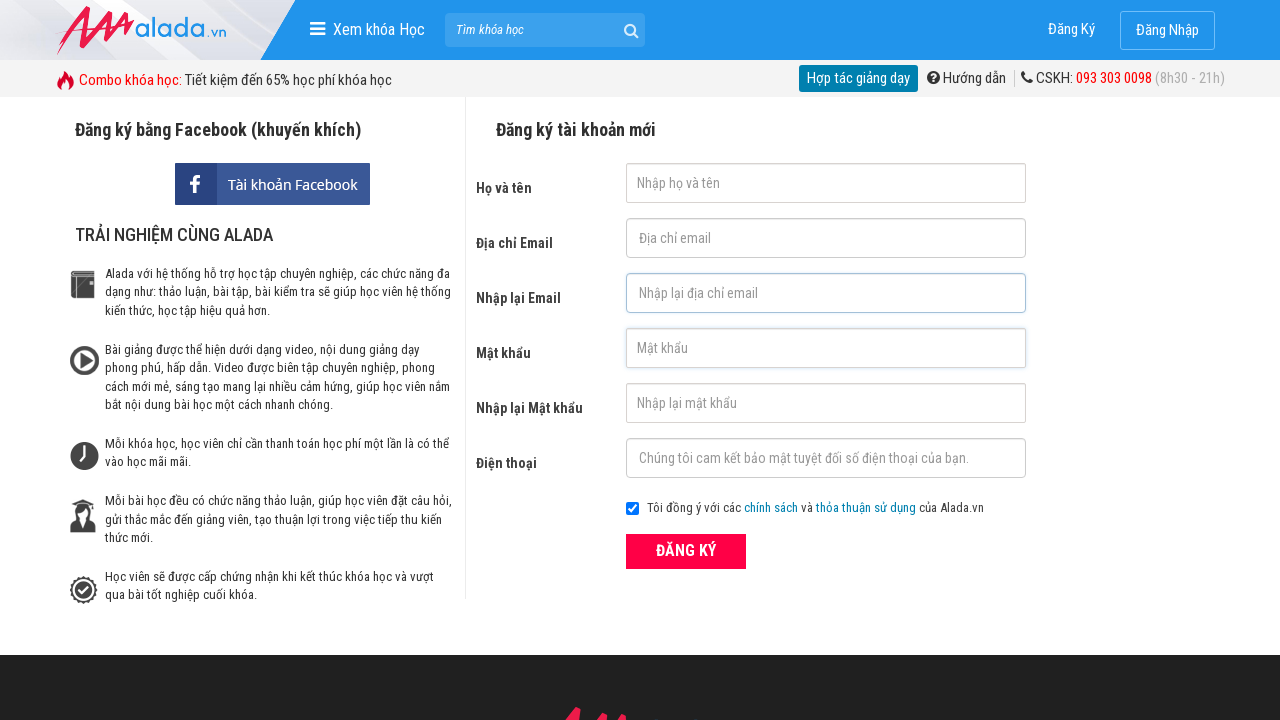

Filled confirm password field with empty value on #txtCPassword
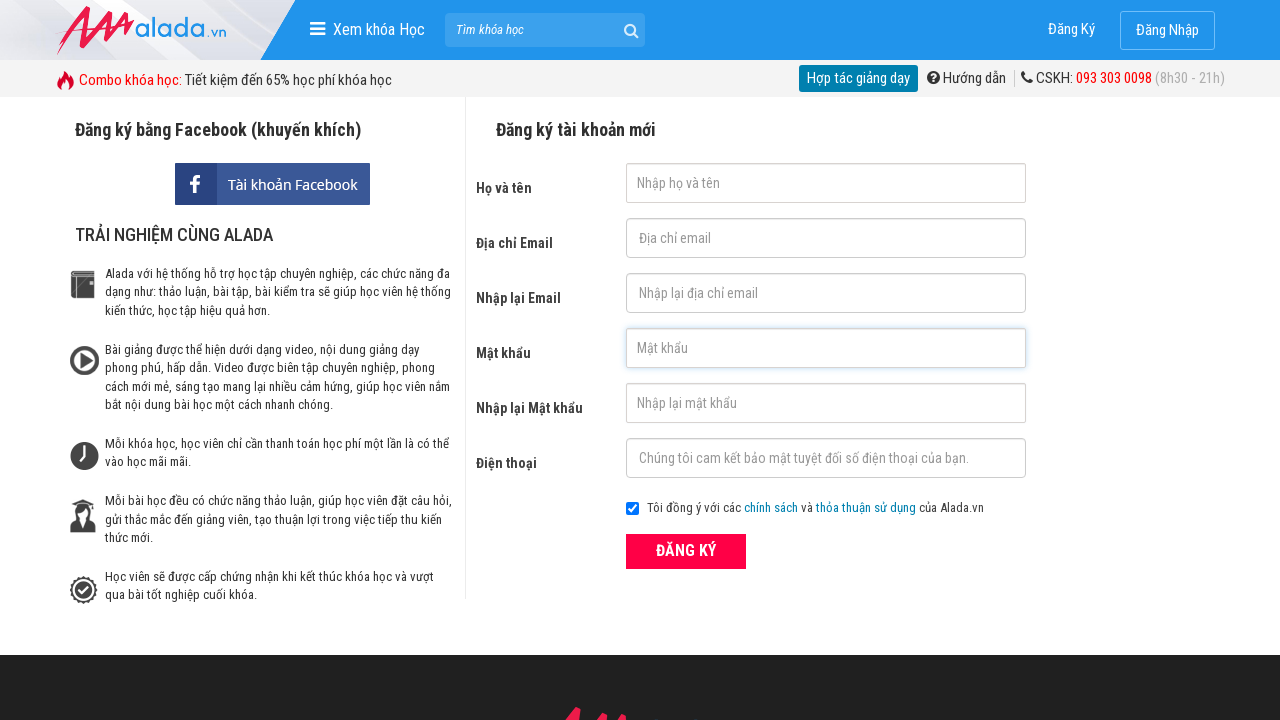

Filled phone field with empty value on #txtPhone
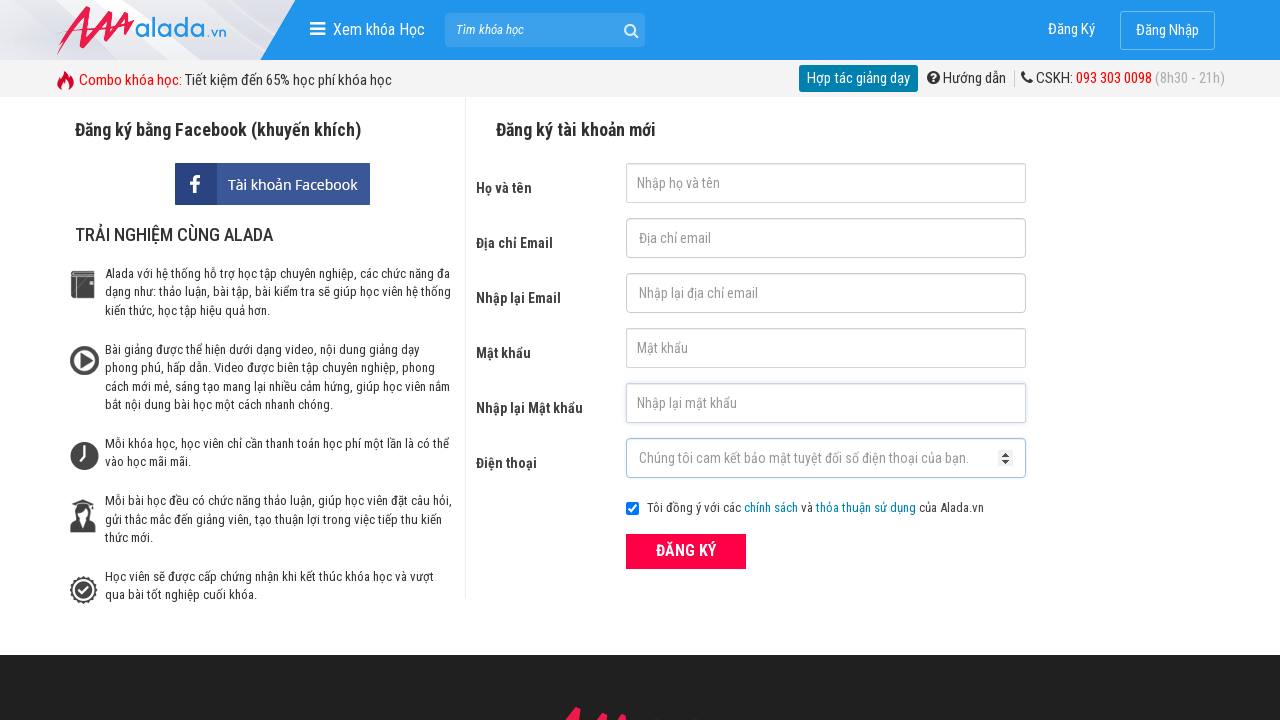

Clicked register button to submit empty form at (686, 551) on button[type='submit']
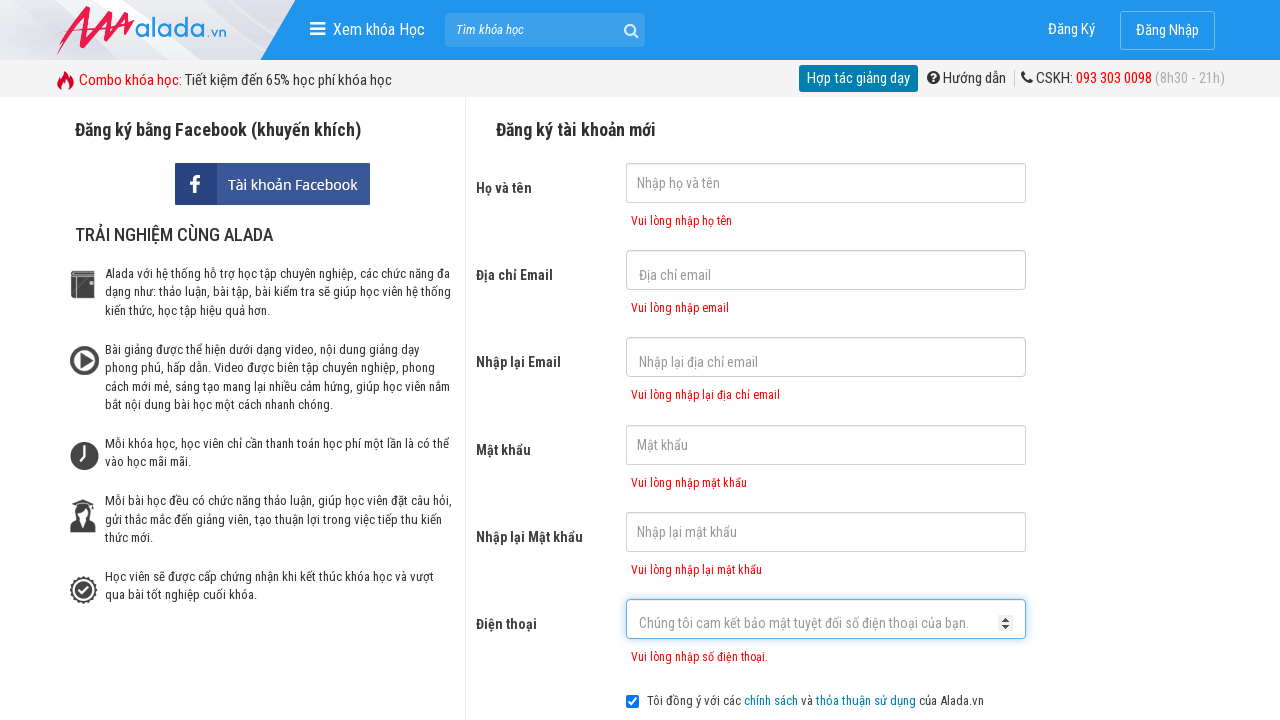

First name error message appeared
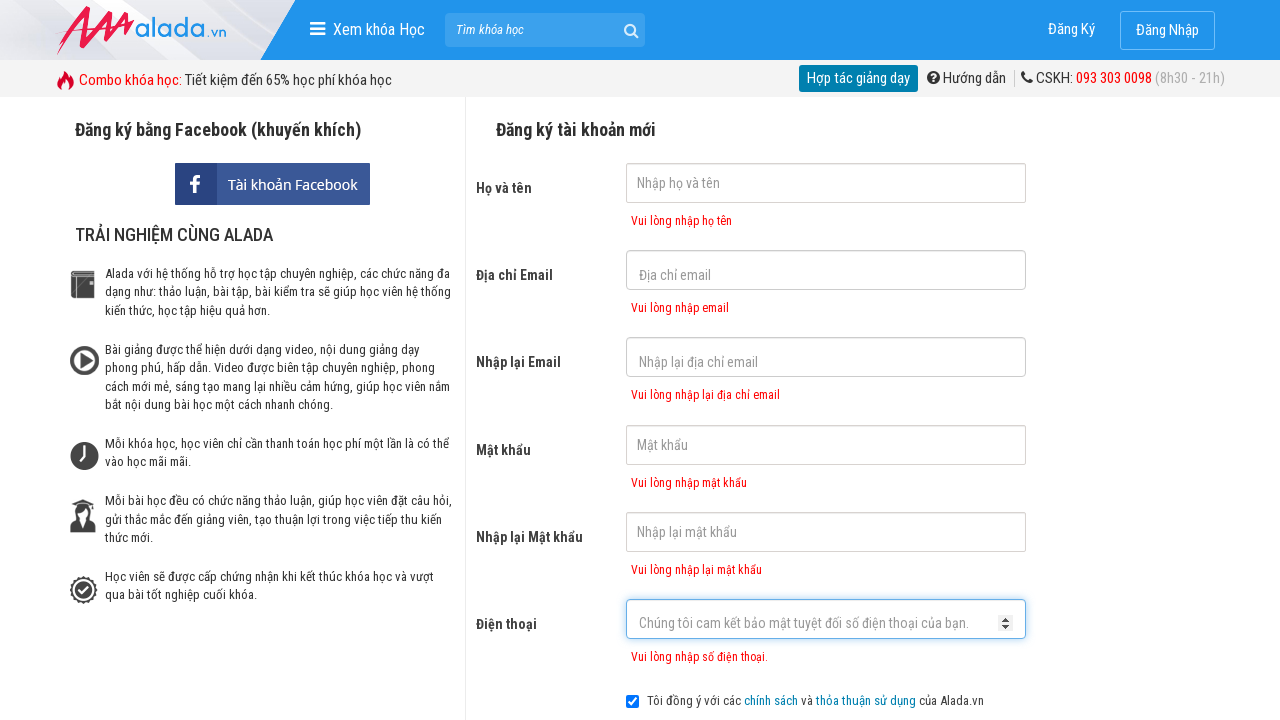

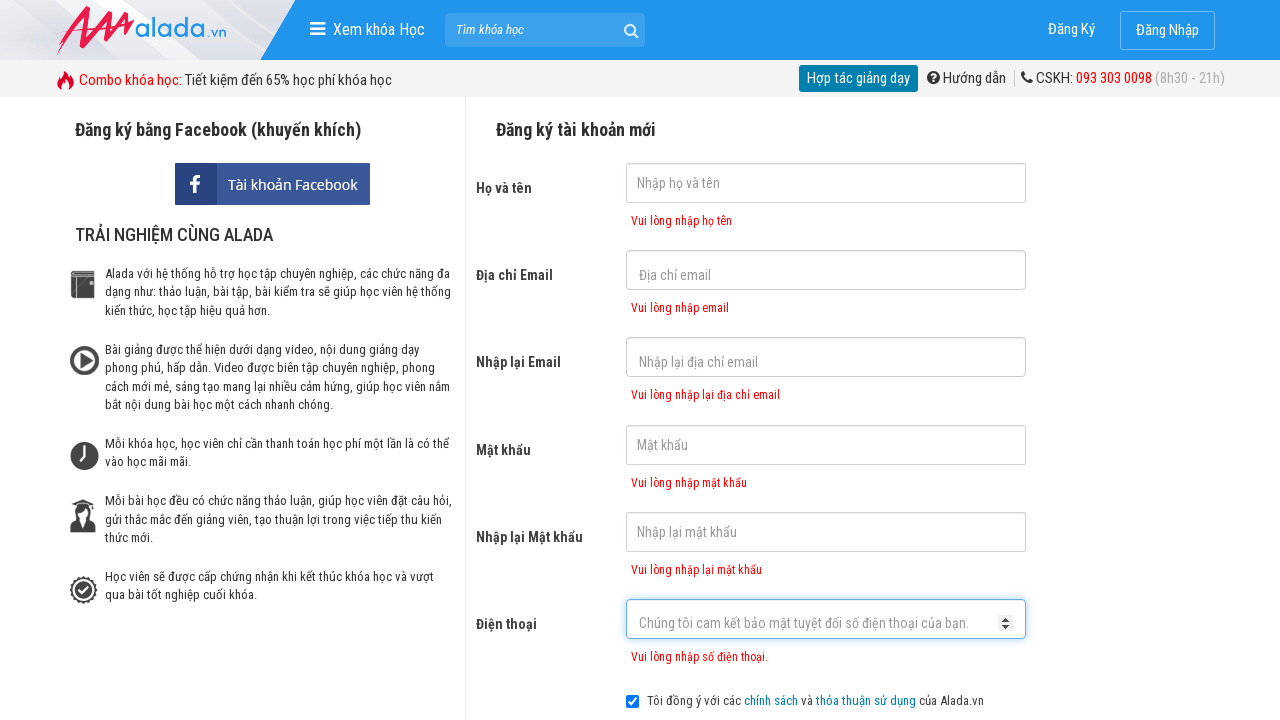